Navigates to an Australian immigration visa information page, waits for the page to load by checking for a specific element, and removes unwanted UI elements (messaging frame and clickbot) from the DOM using JavaScript.

Starting URL: https://immi.homeaffairs.gov.au/visas/getting-a-visa/visa-listing/electronic-travel-authority-601

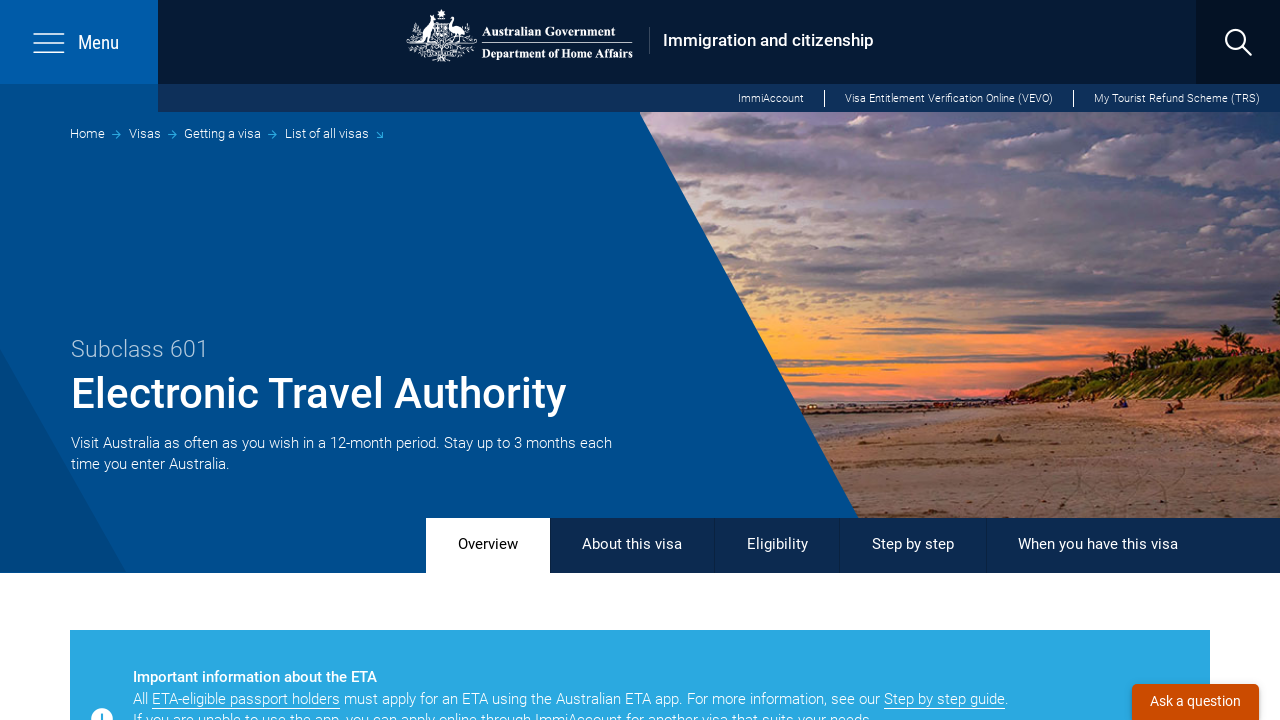

Navigated to Australian immigration ETA visa information page
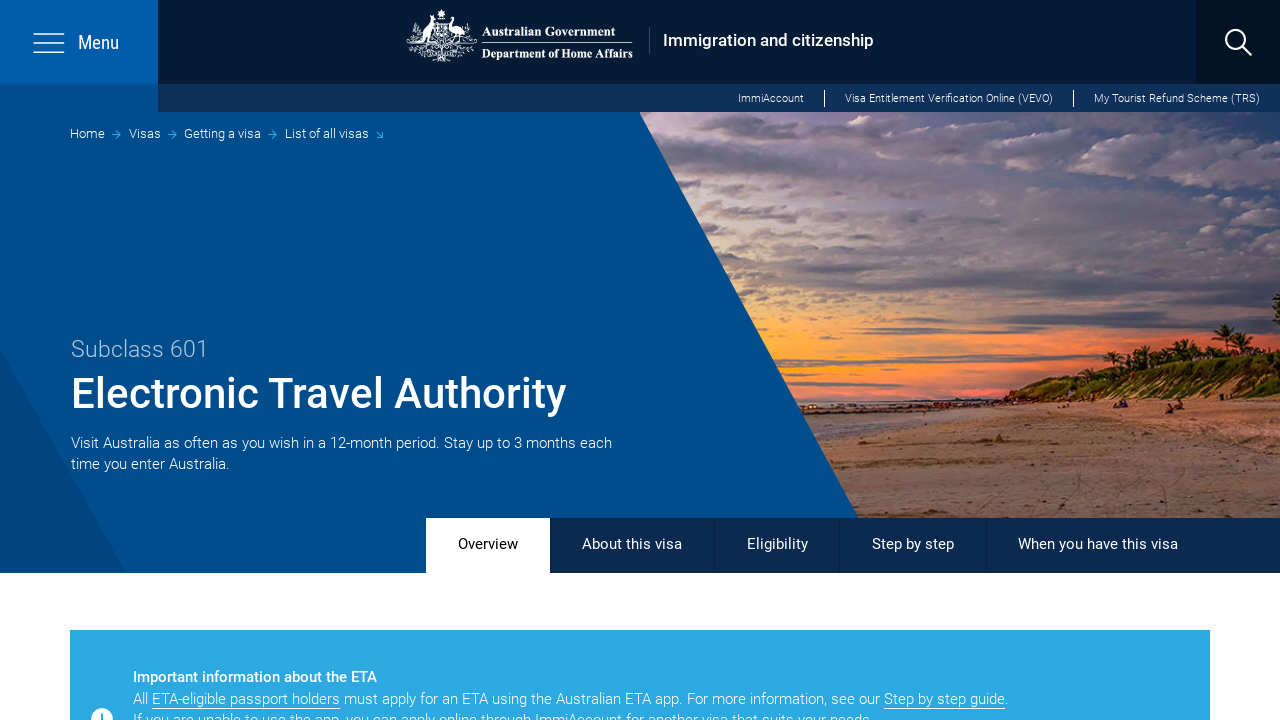

Page loaded - authWrapper element detected
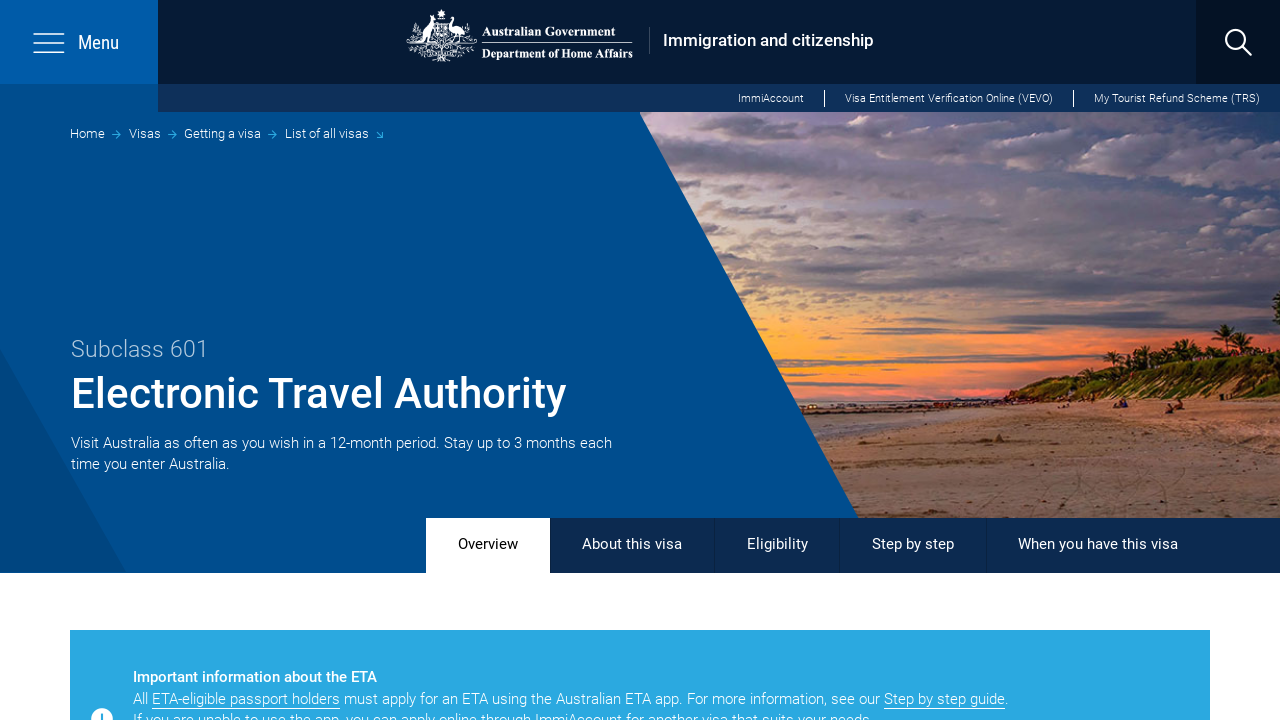

Removed nuanMessagingFrame elements from DOM
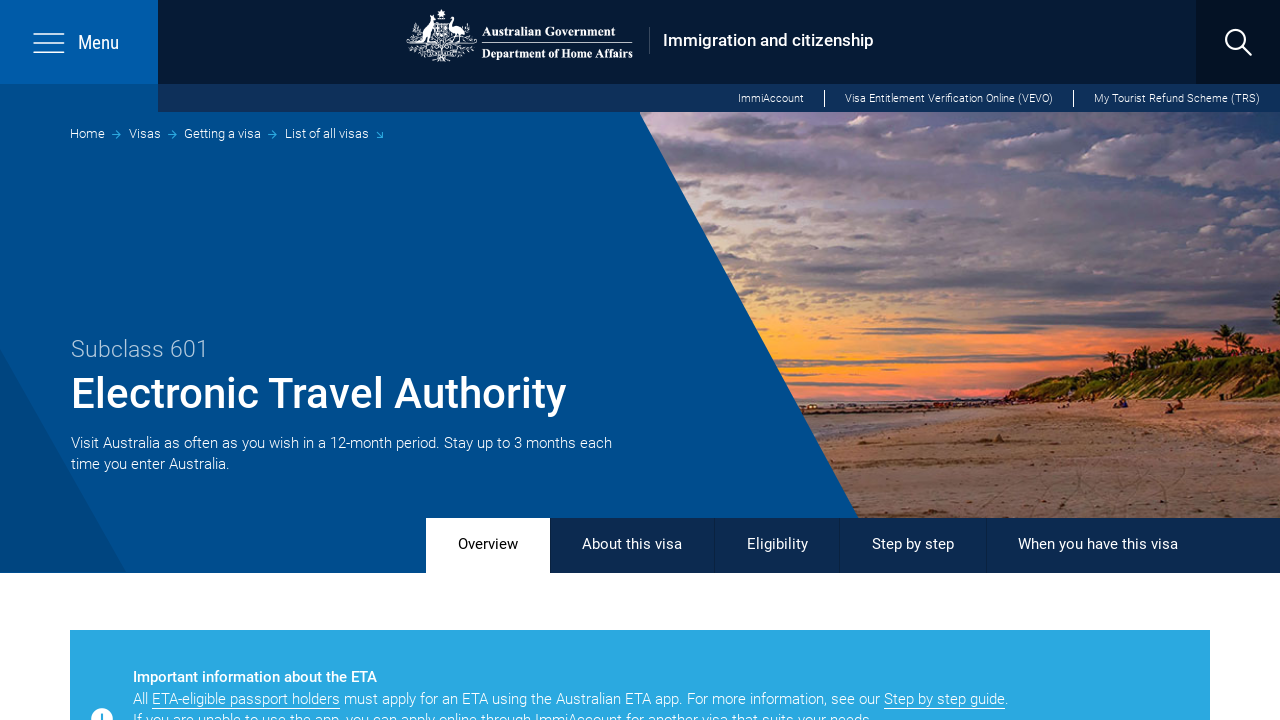

Removed clickbot elements from DOM
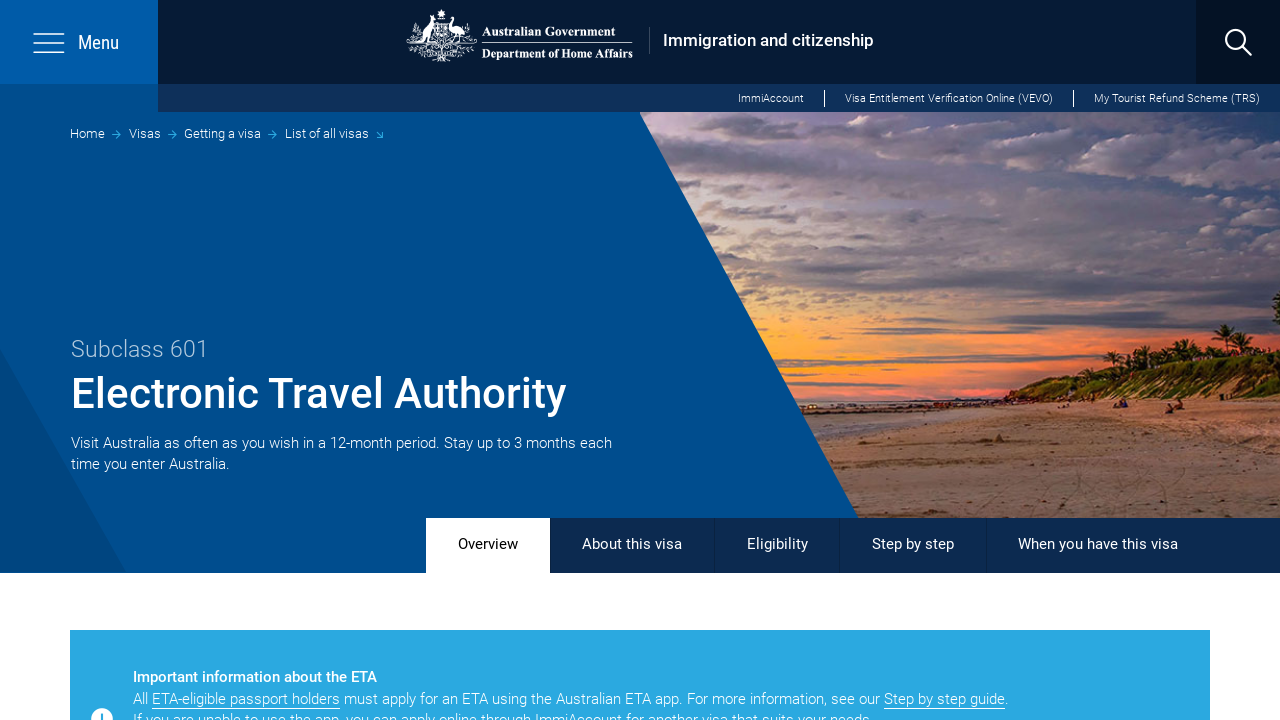

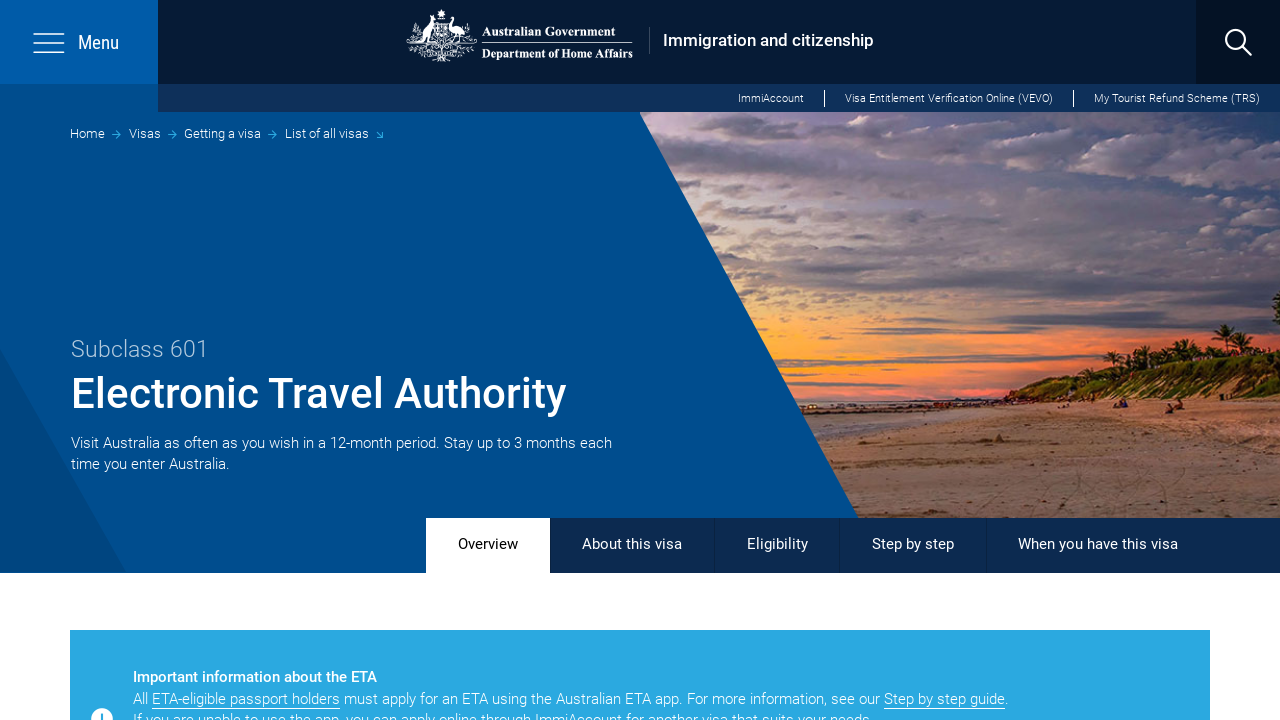